Tests dynamic content loading by clicking a start button and waiting for "Hello World!" text to appear.

Starting URL: https://automationfc.github.io/dynamic-loading/

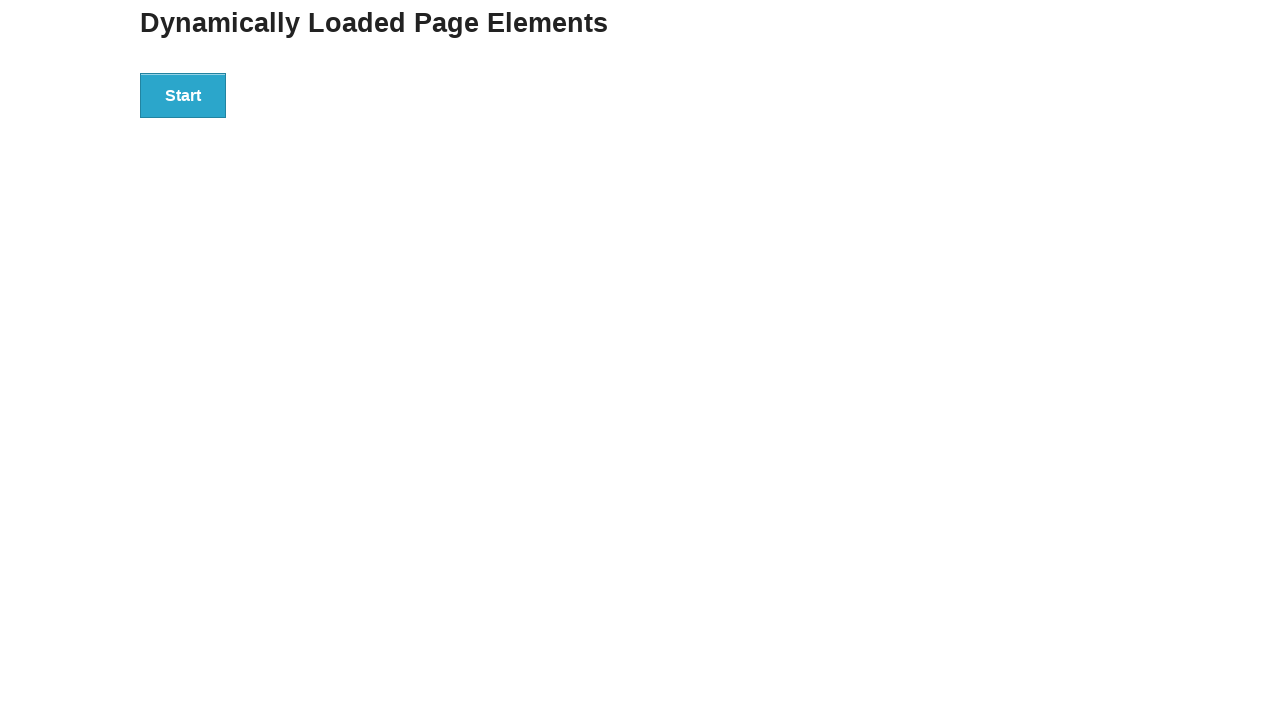

Clicked the start button to initiate dynamic content loading at (183, 95) on div.example button
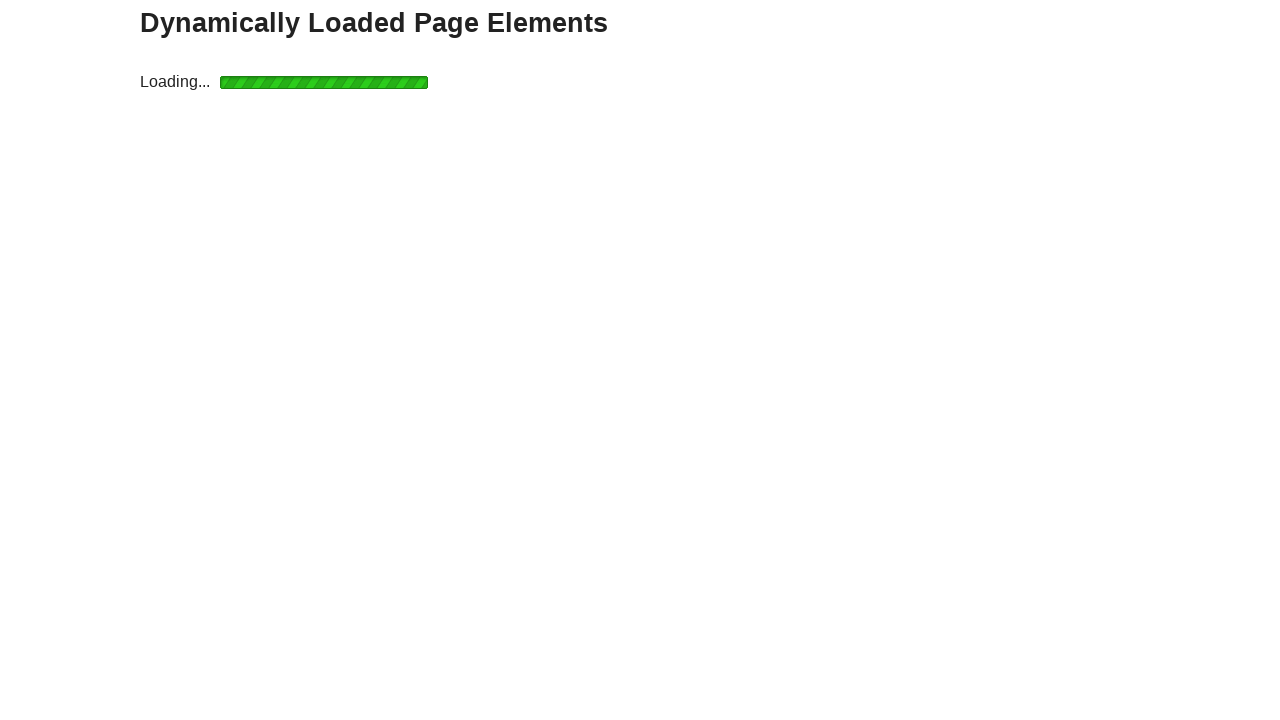

Waited for 'Hello World!' text to become visible
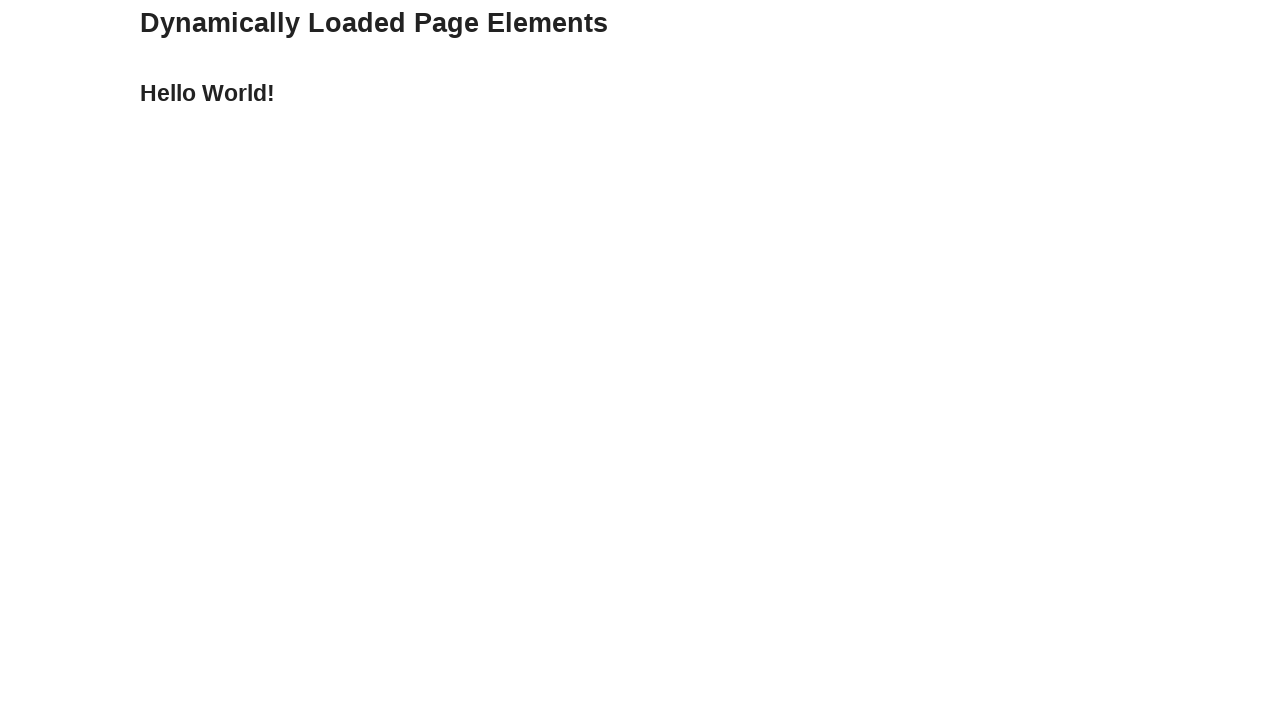

Located the hello text element
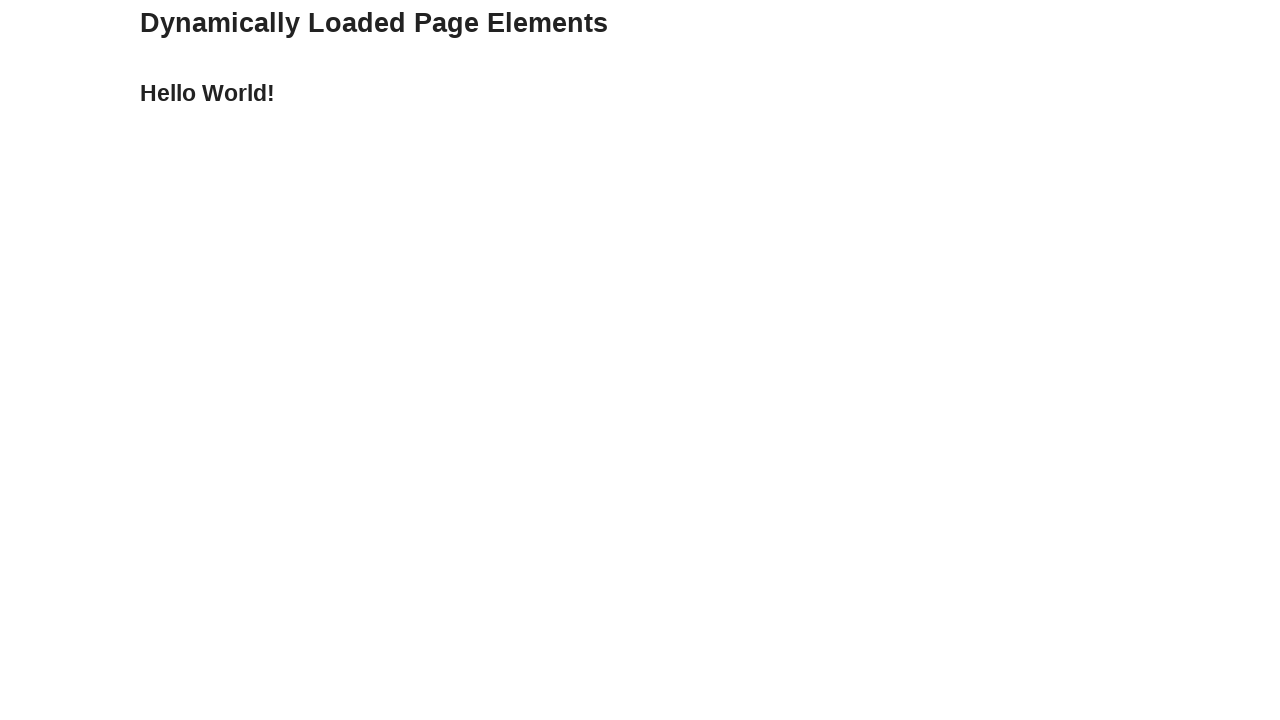

Verified that the text content equals 'Hello World!'
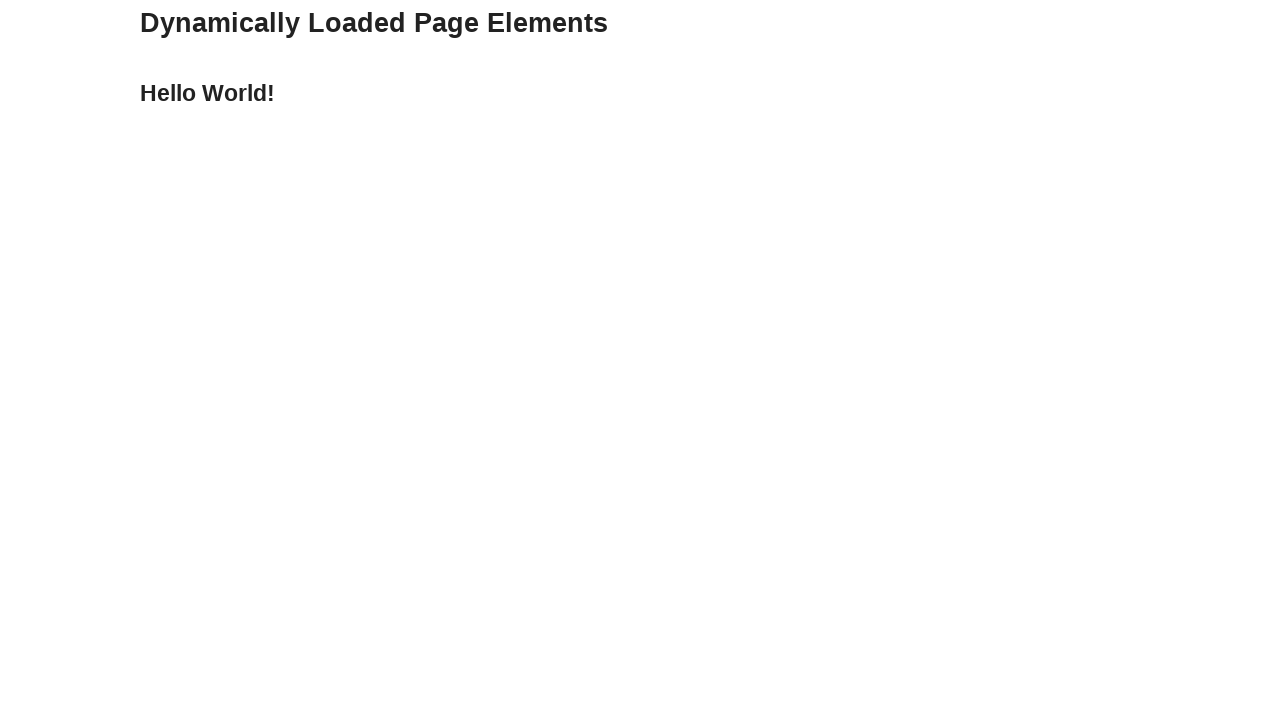

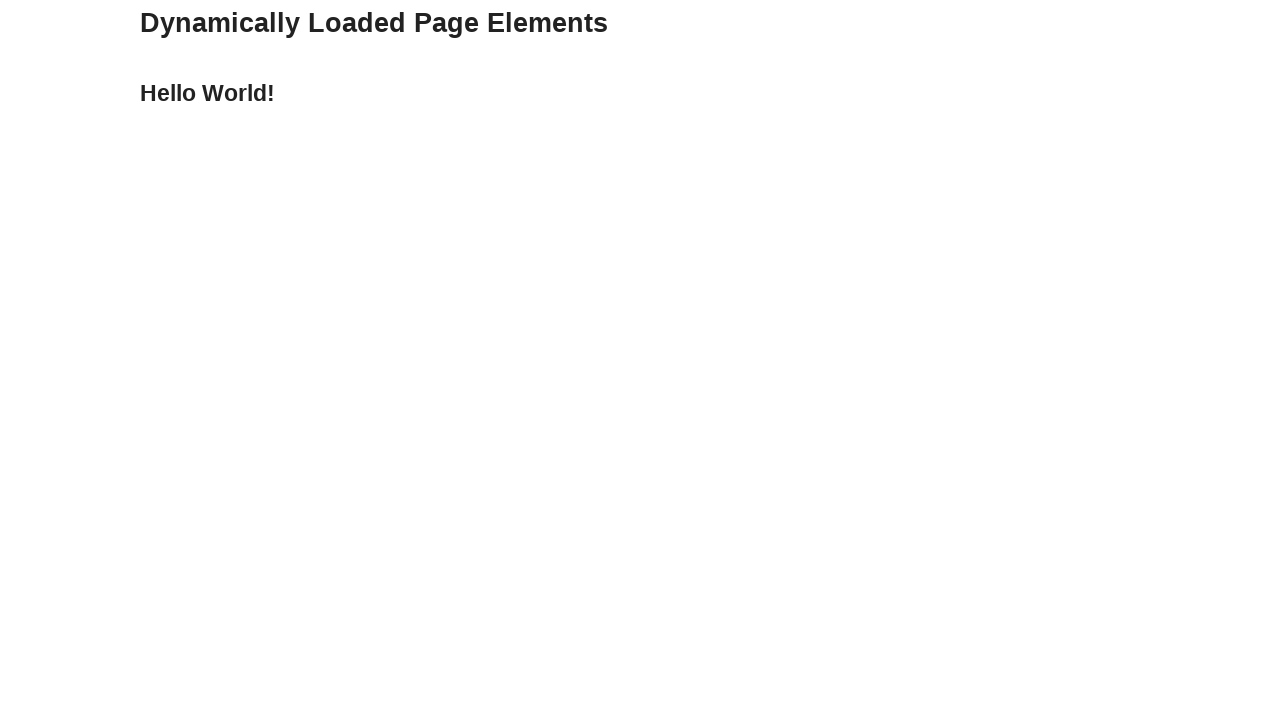